Tests editing a todo item by double-clicking, filling new text, and pressing Enter.

Starting URL: https://demo.playwright.dev/todomvc

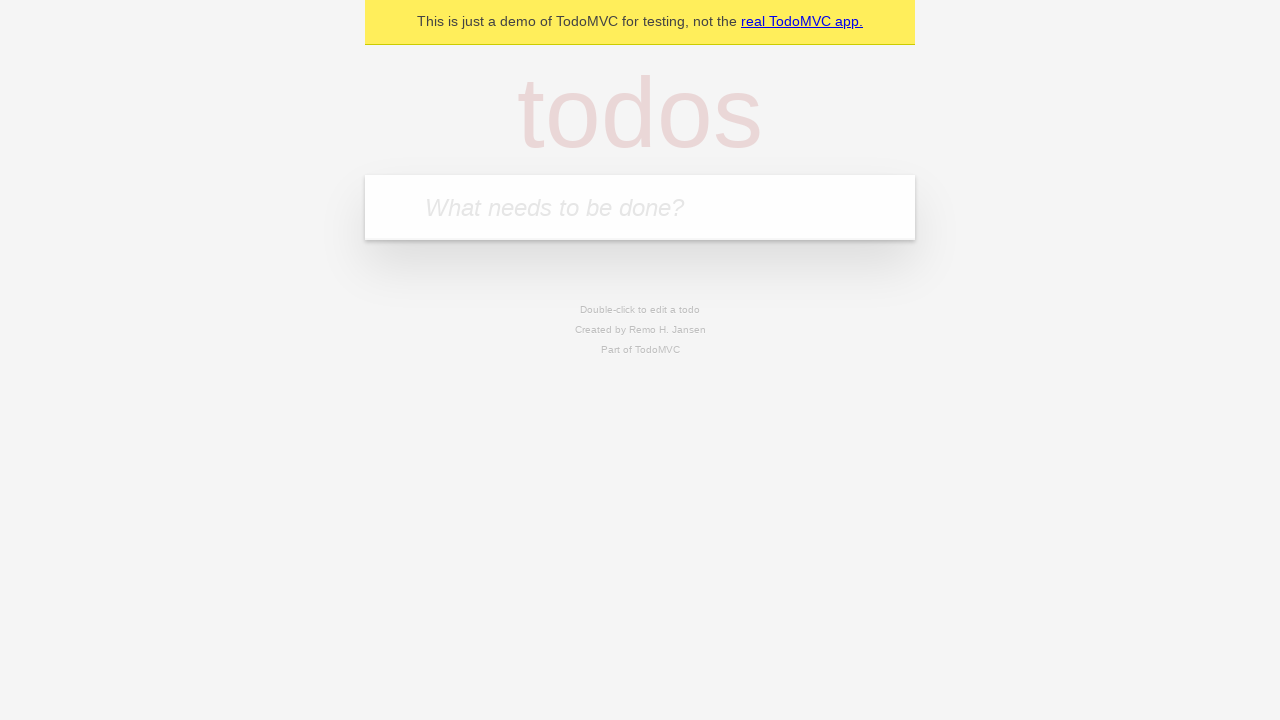

Filled new todo input with 'buy some cheese' on .new-todo
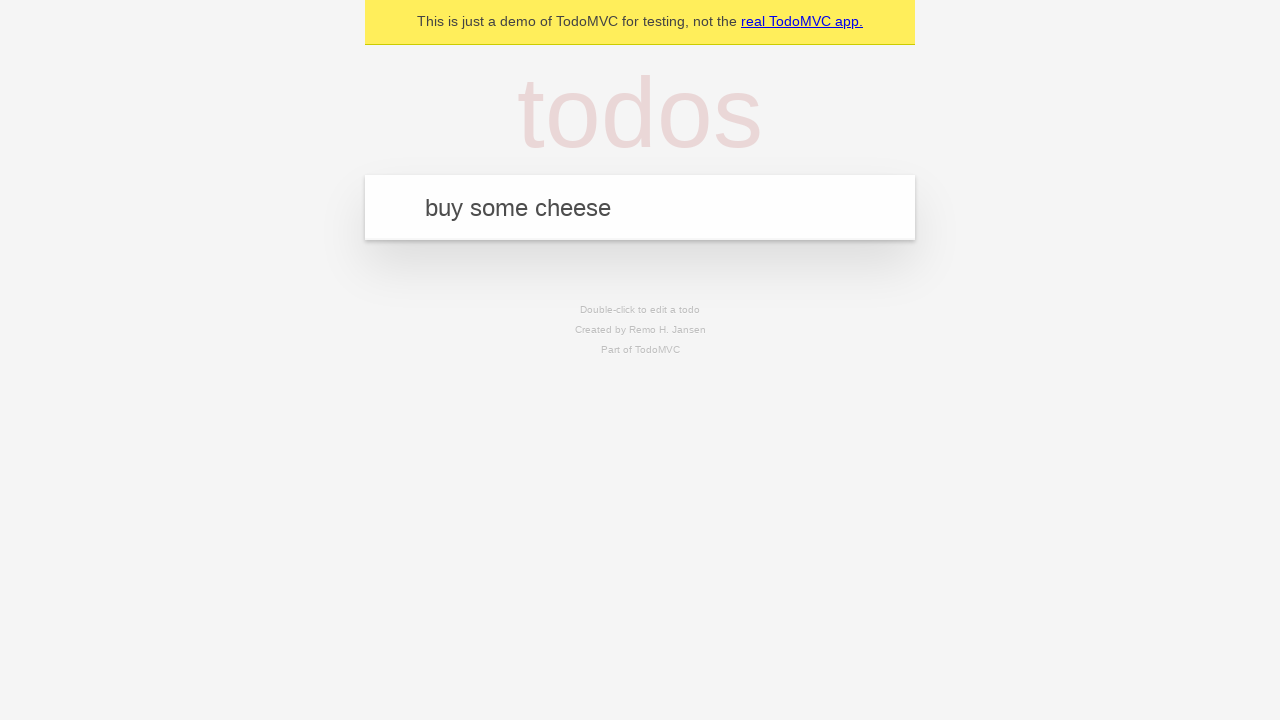

Pressed Enter to create first todo on .new-todo
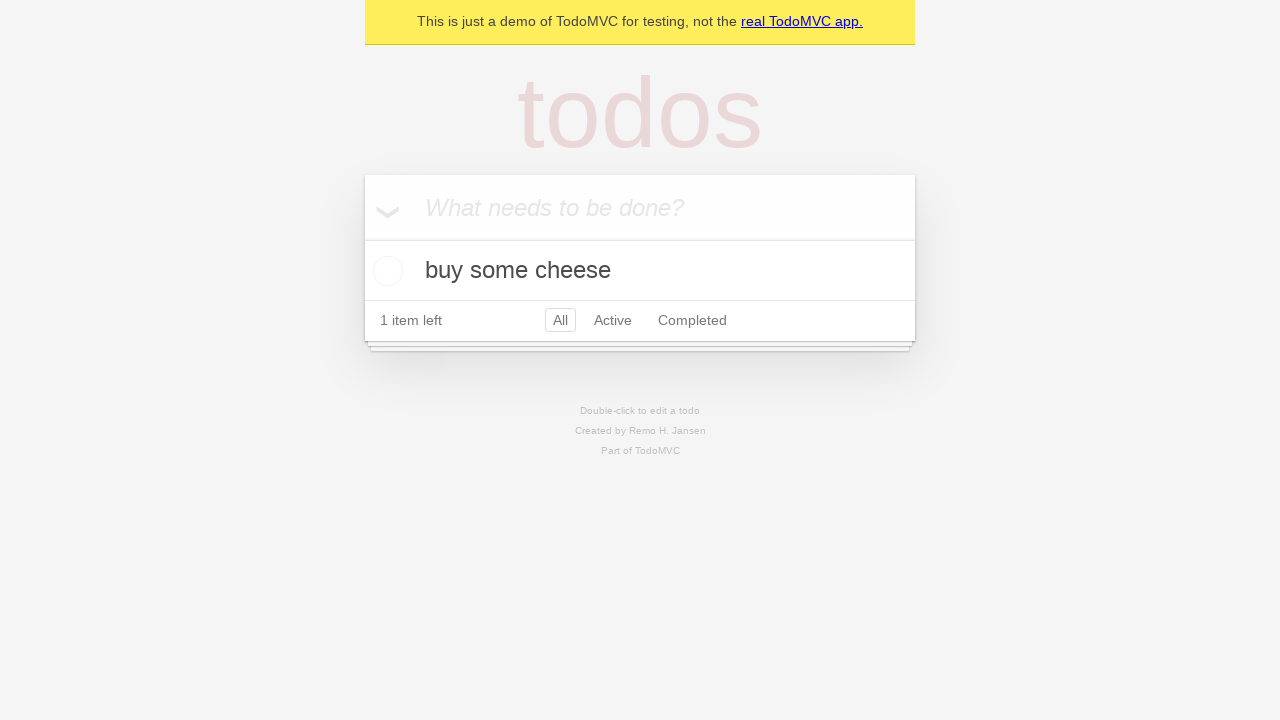

Filled new todo input with 'feed the cat' on .new-todo
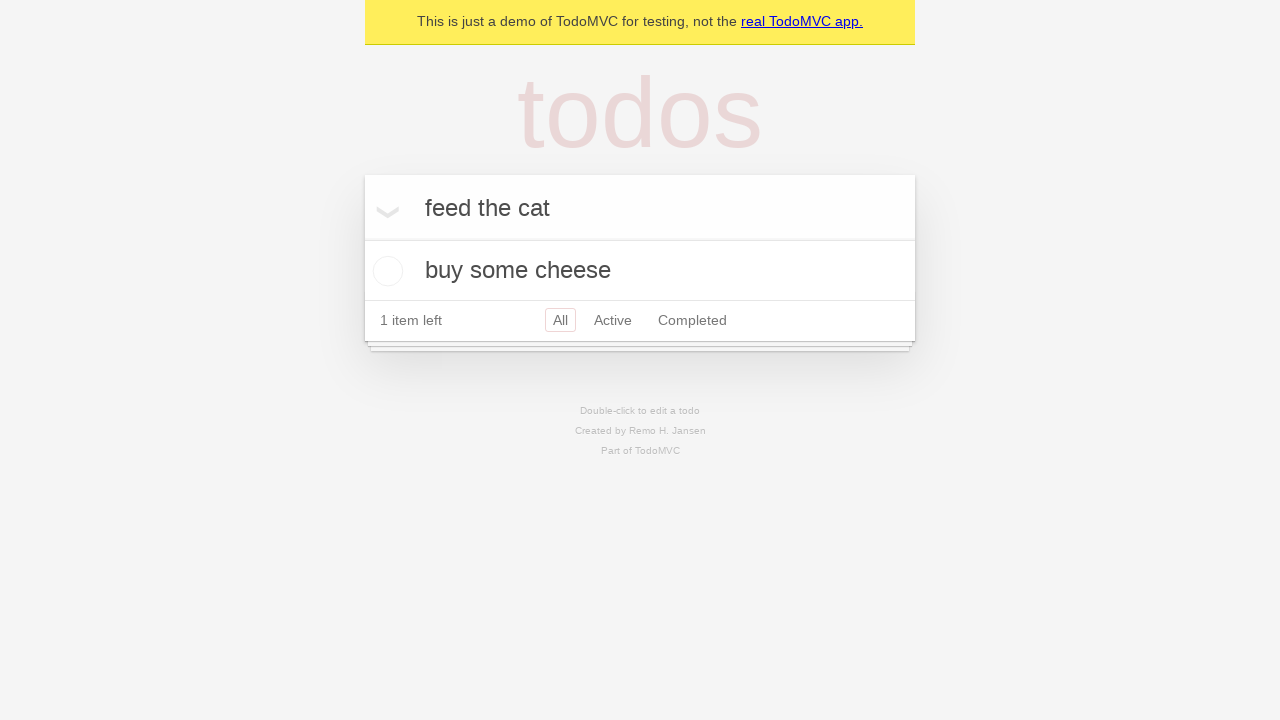

Pressed Enter to create second todo on .new-todo
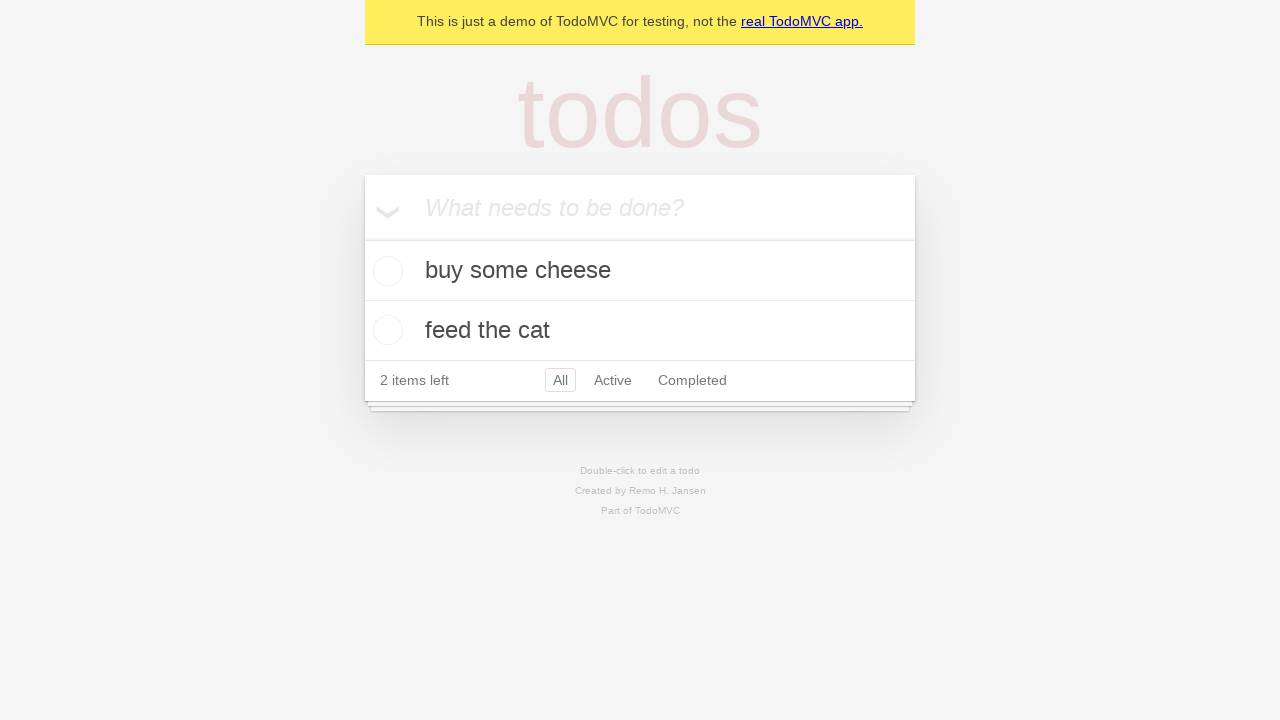

Filled new todo input with 'book a doctors appointment' on .new-todo
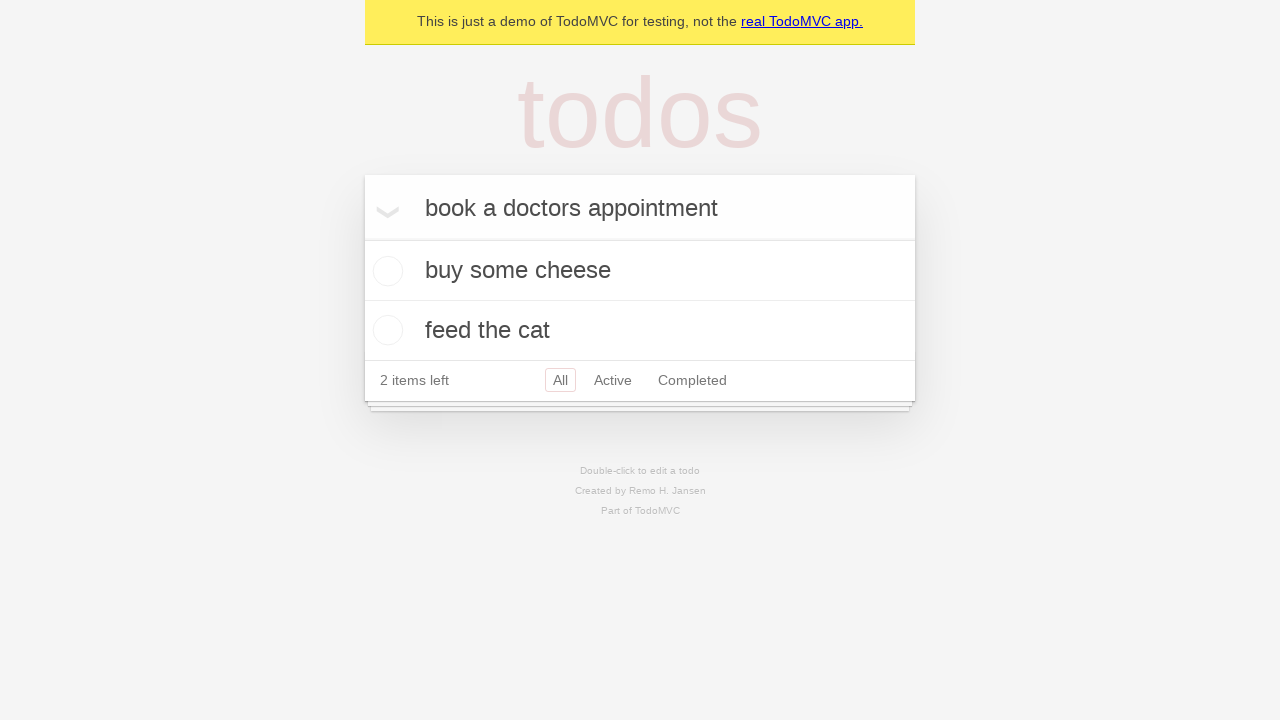

Pressed Enter to create third todo on .new-todo
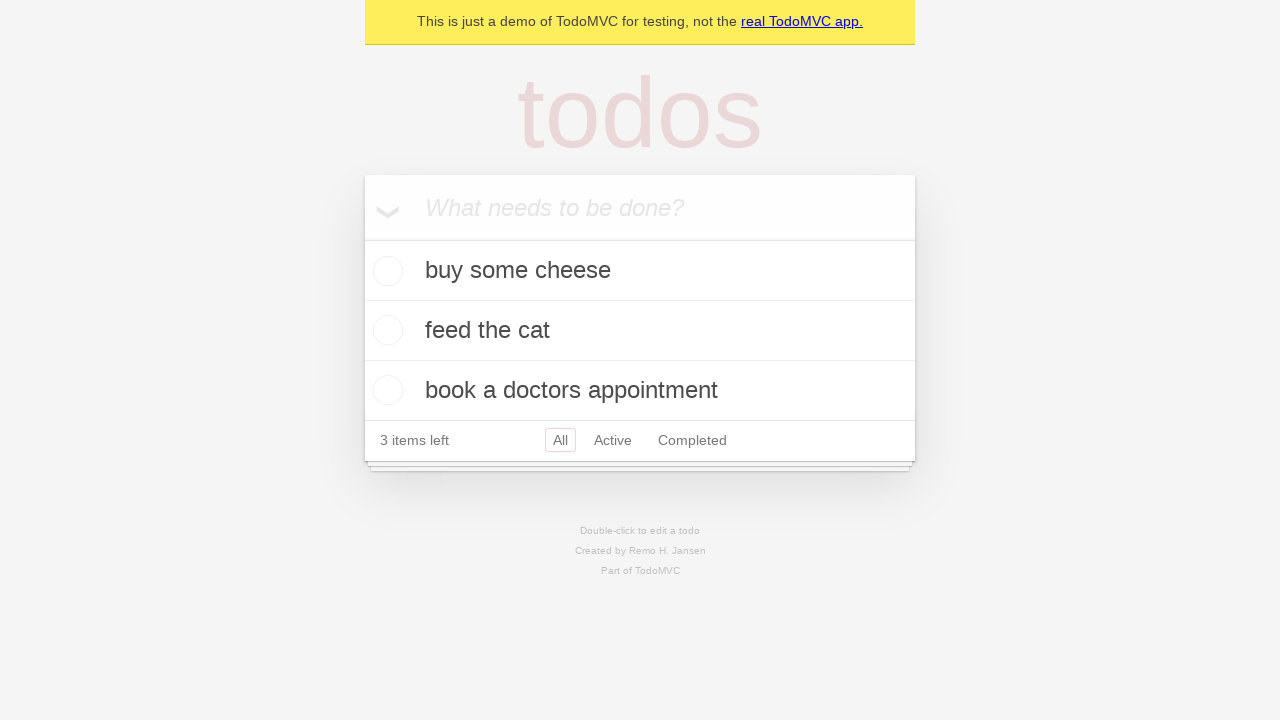

Double-clicked second todo item to enter edit mode at (640, 331) on .todo-list li >> nth=1
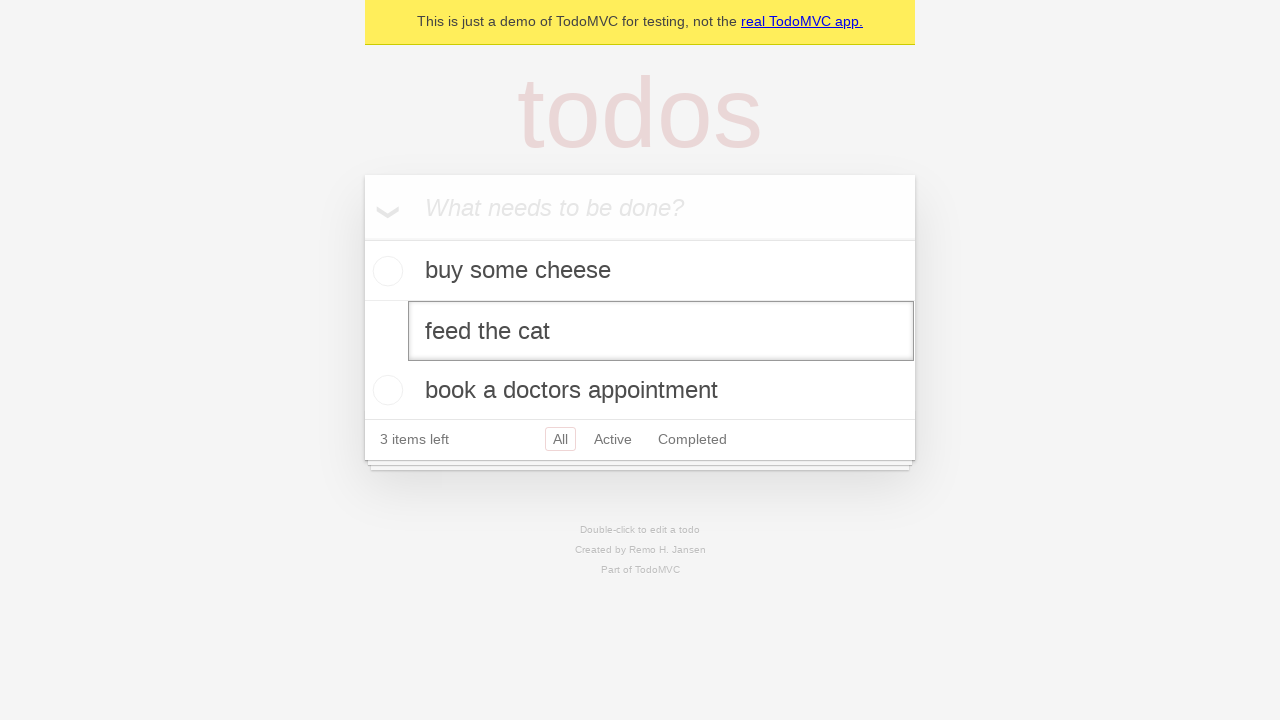

Filled edit field with new text 'buy some sausages' on .todo-list li >> nth=1 >> .edit
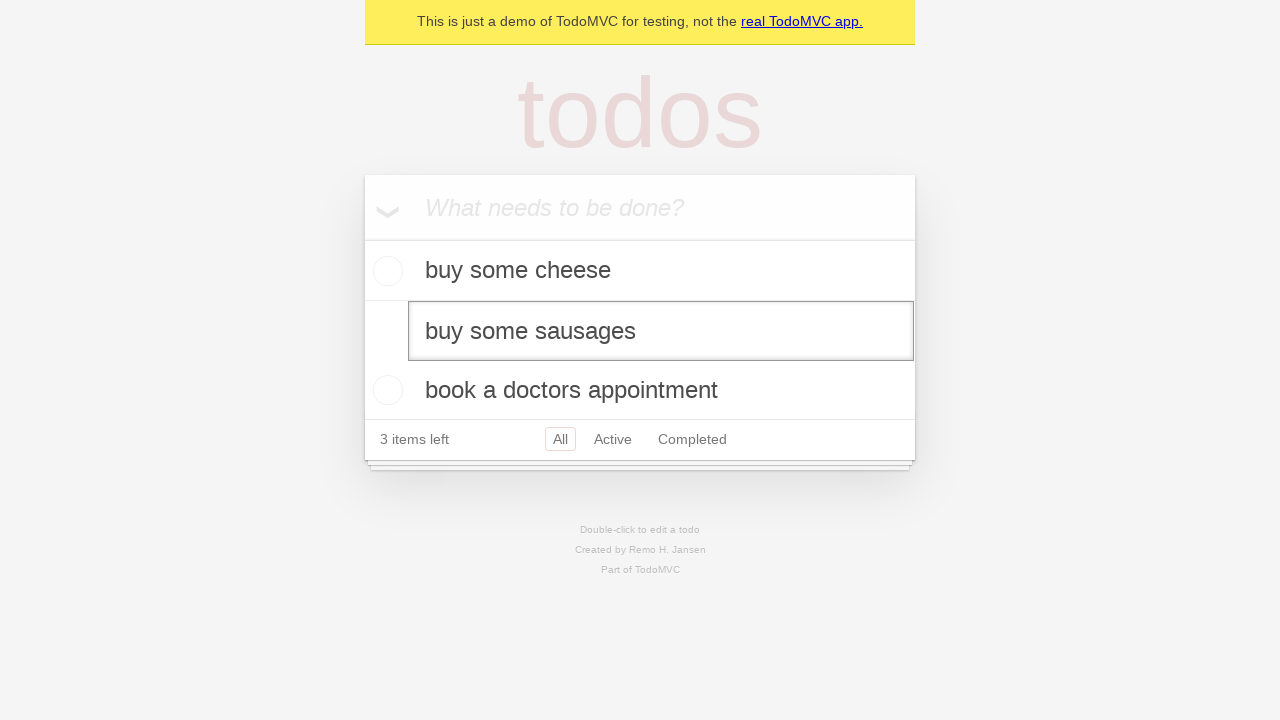

Pressed Enter to save edited todo item on .todo-list li >> nth=1 >> .edit
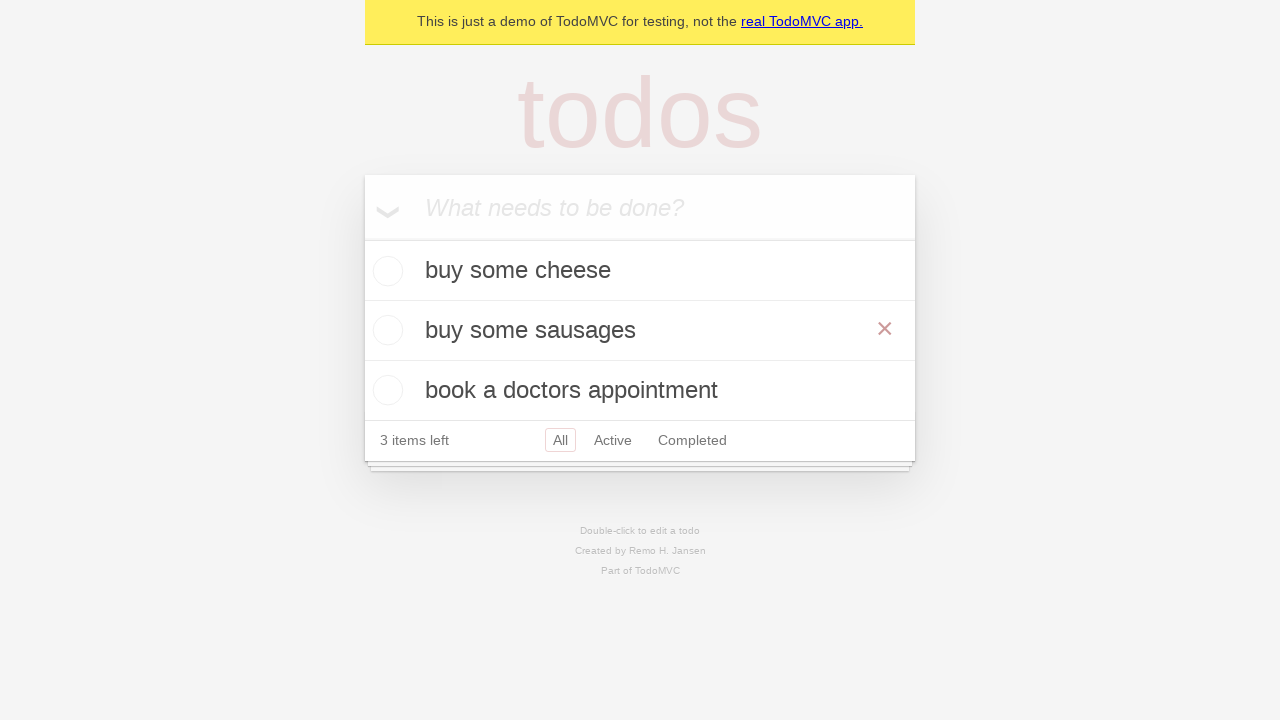

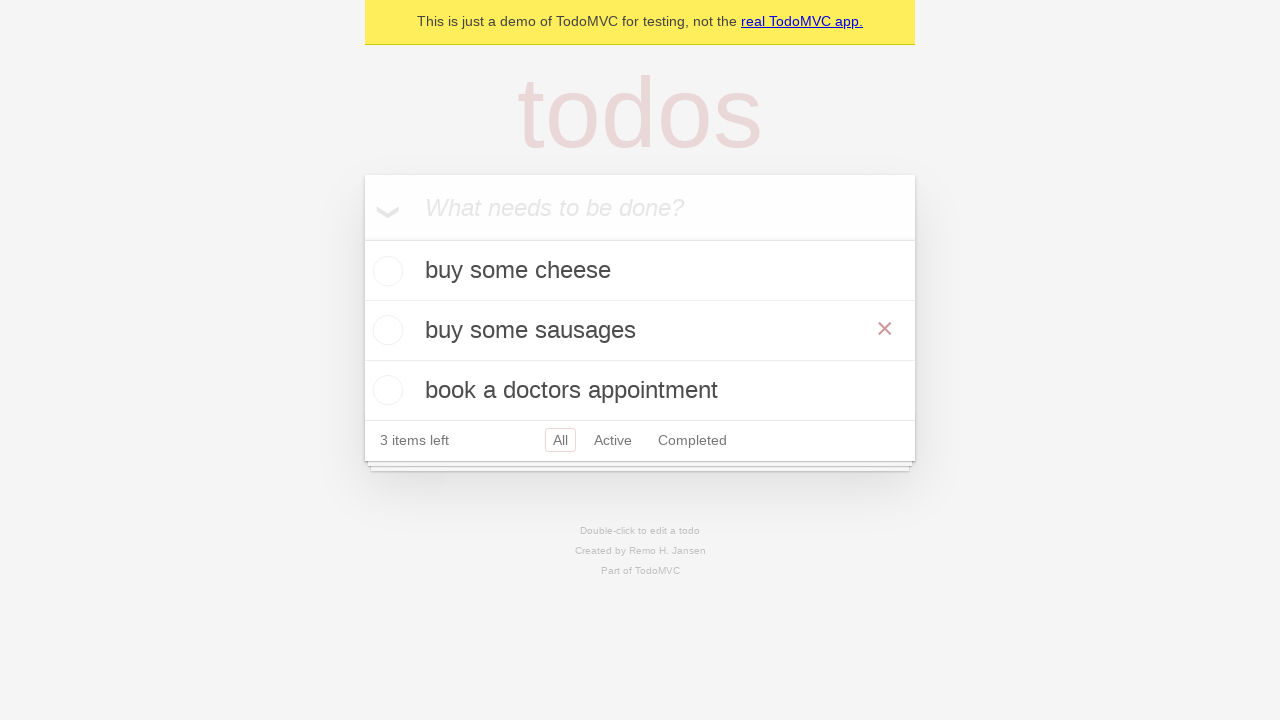